Opens the Text Box section from the sidebar and verifies that all form elements (Full Name, Email, Current Address, Permanent Address, Submit button) are present and properly configured.

Starting URL: https://demoqa.com/elements

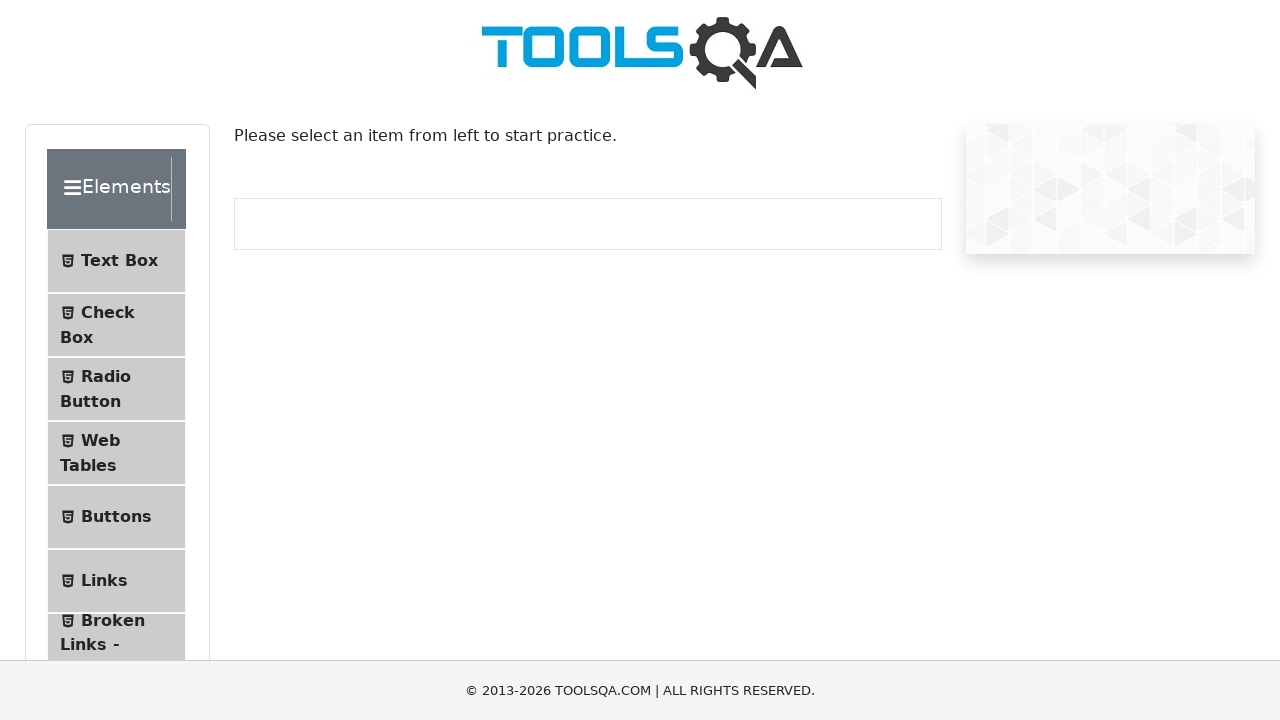

Elements section became visible
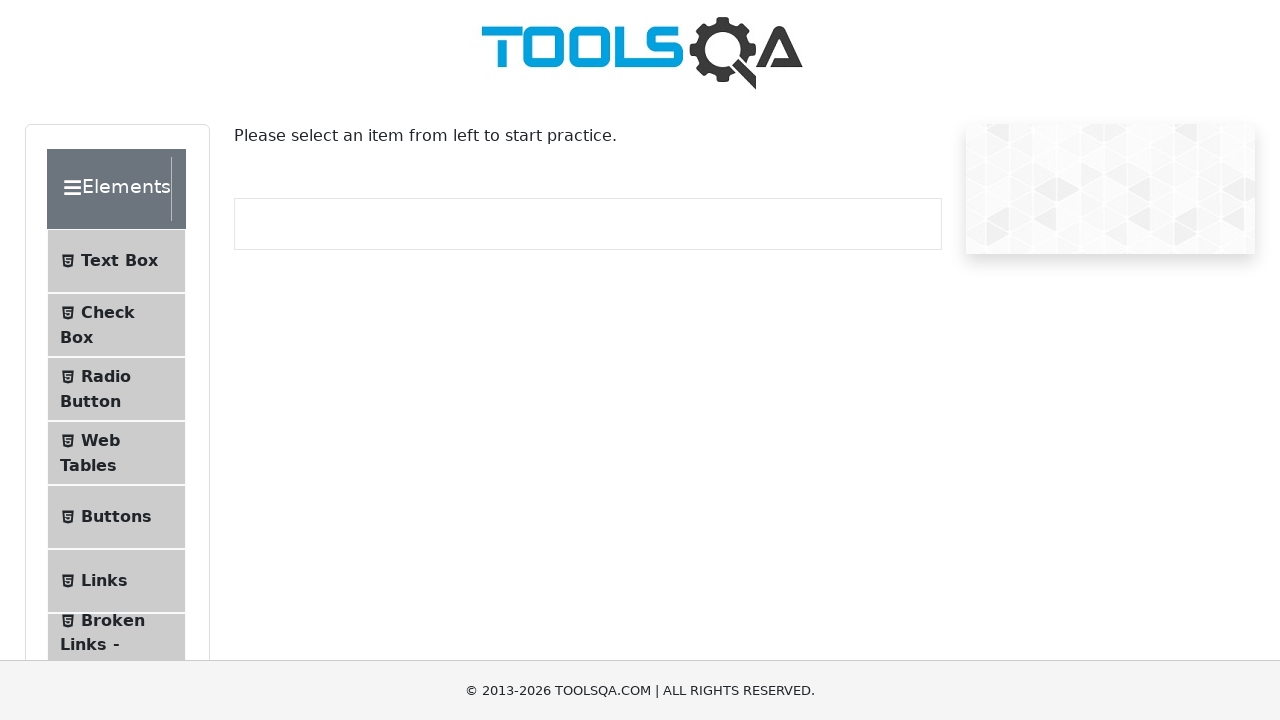

Clicked on Text Box menu item from sidebar at (119, 261) on internal:text="Text Box"i
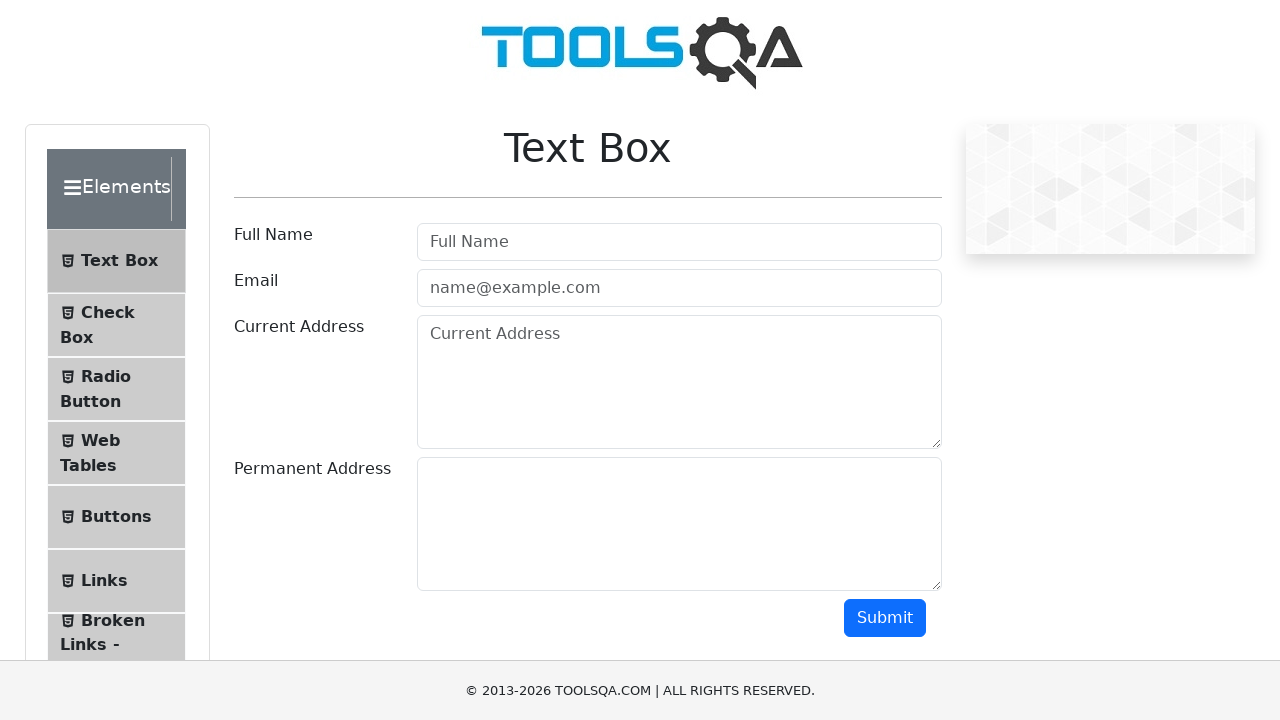

Full Name input field loaded
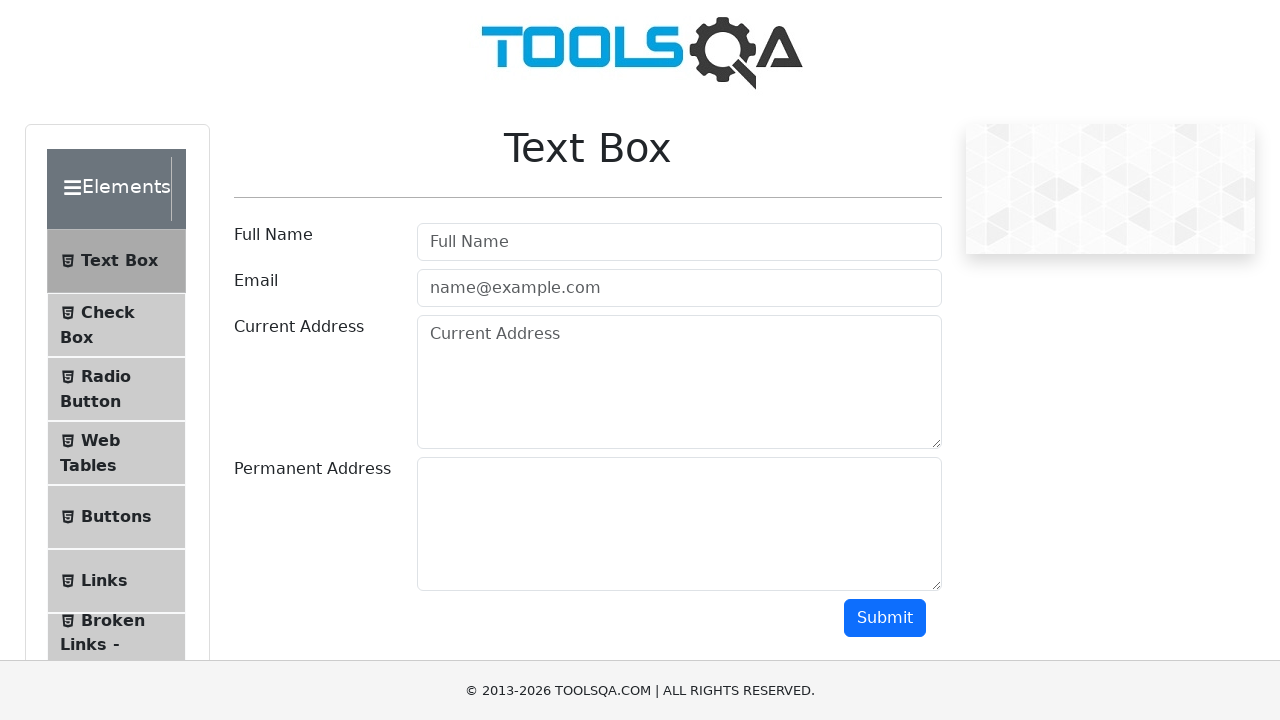

Email input field loaded
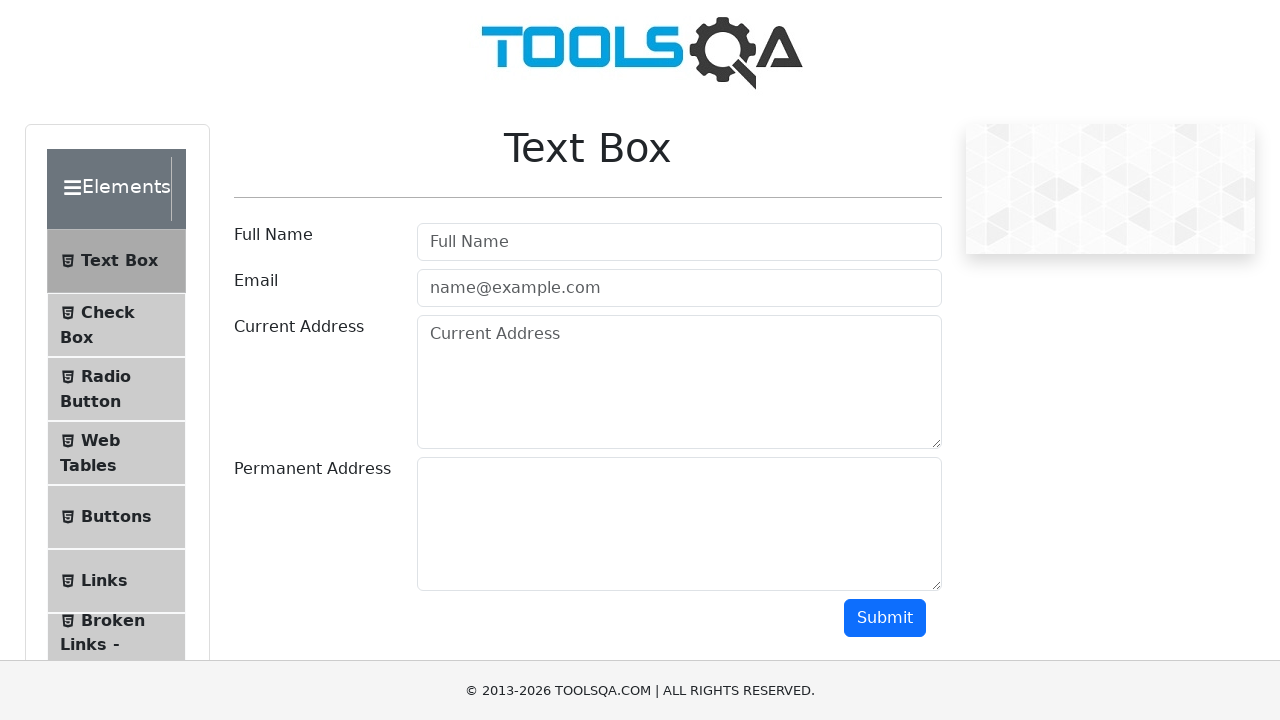

Current Address input field loaded
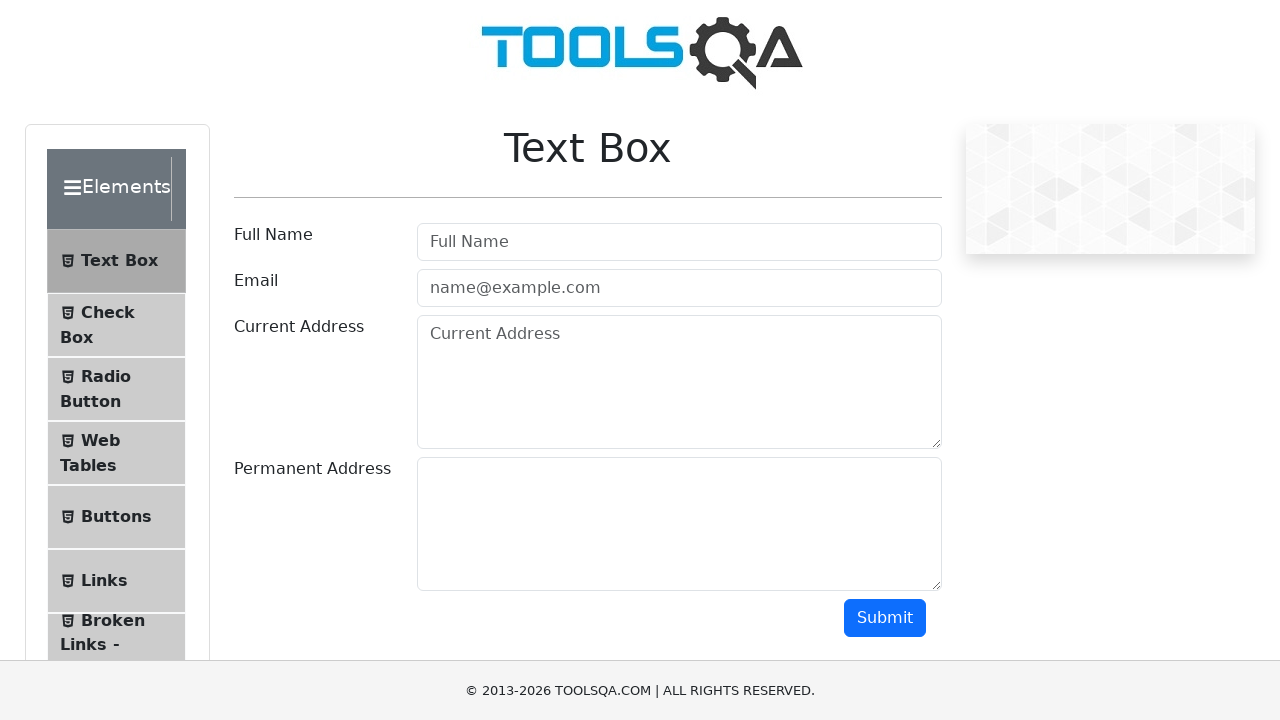

Permanent Address input field loaded
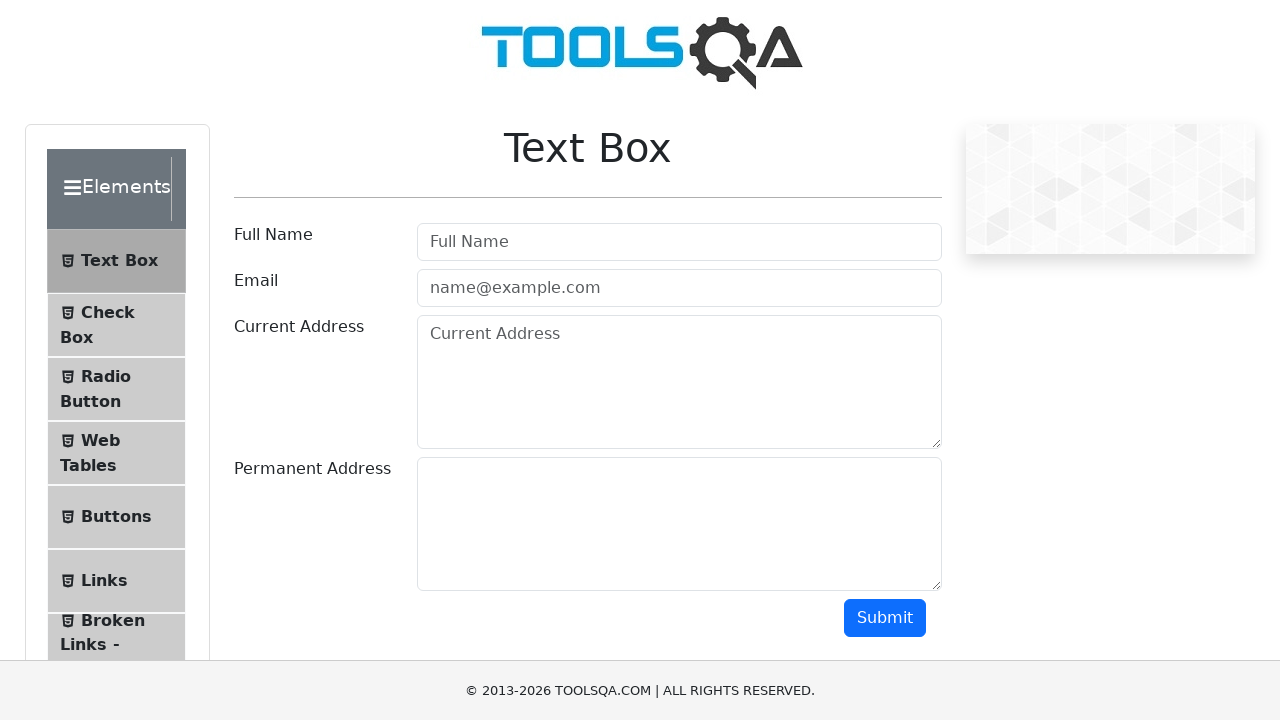

Submit button loaded and verified
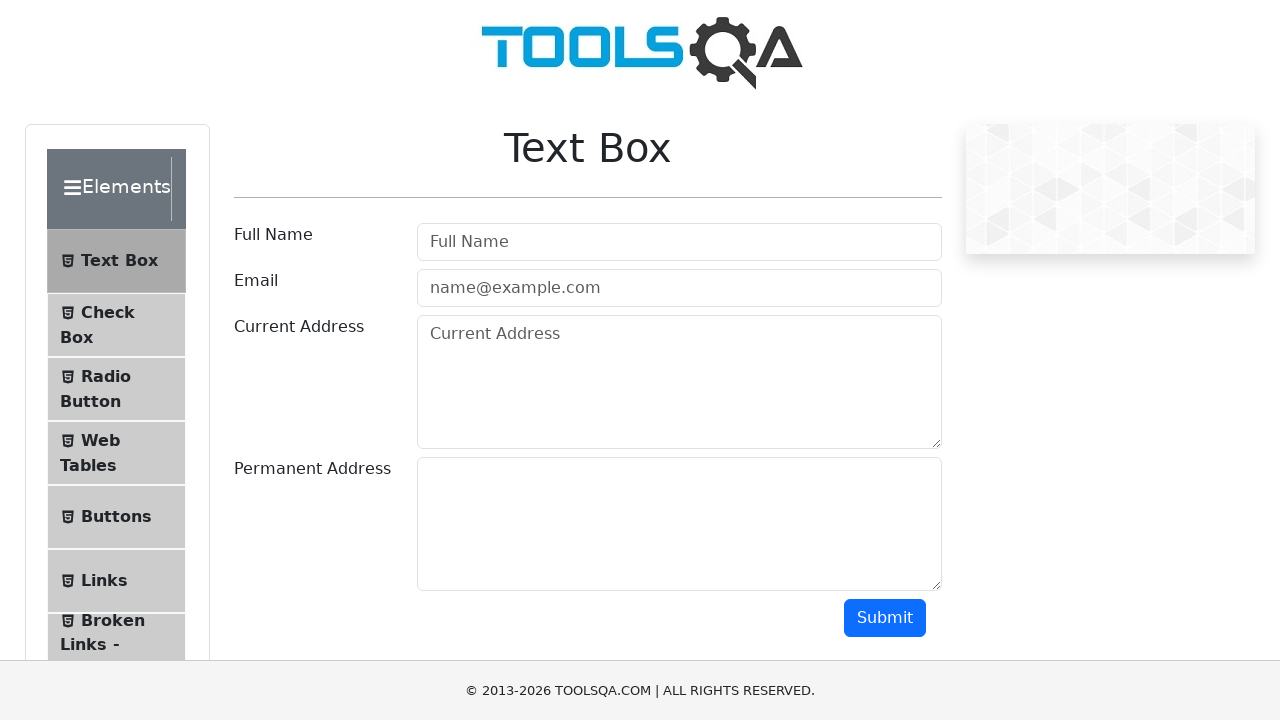

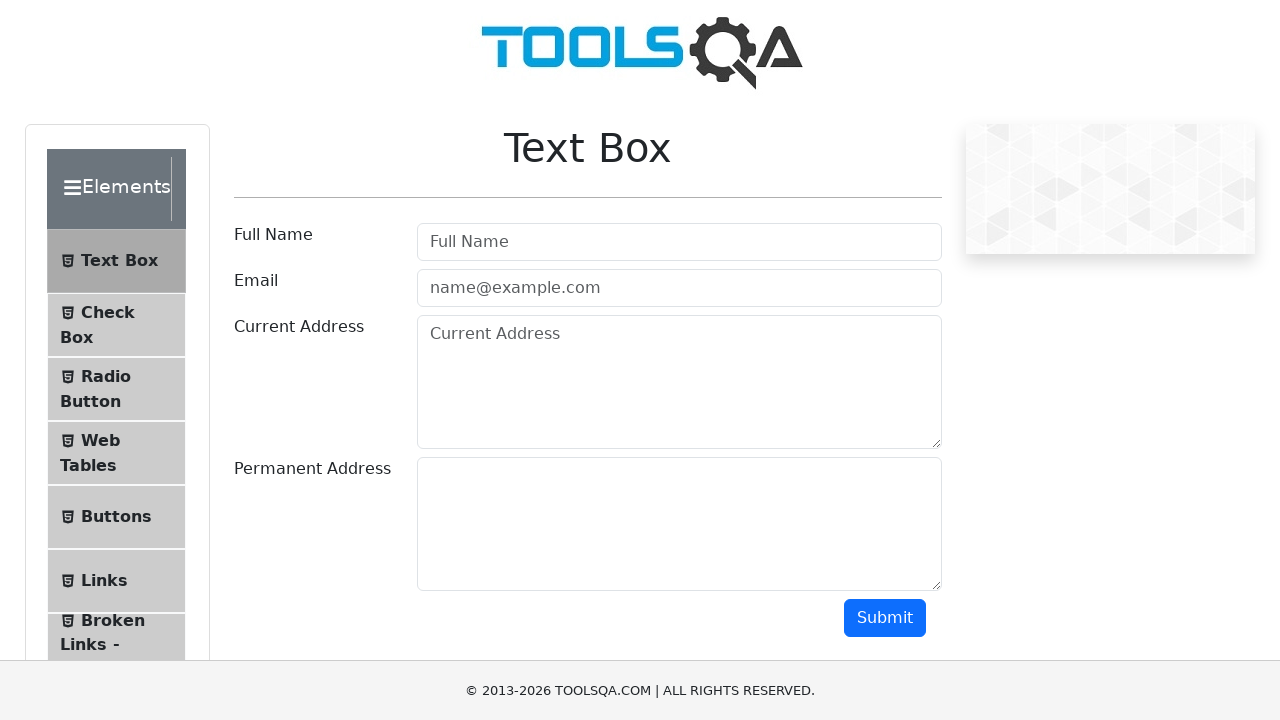